Tests broken images page by verifying images have alt attributes

Starting URL: https://the-internet.herokuapp.com

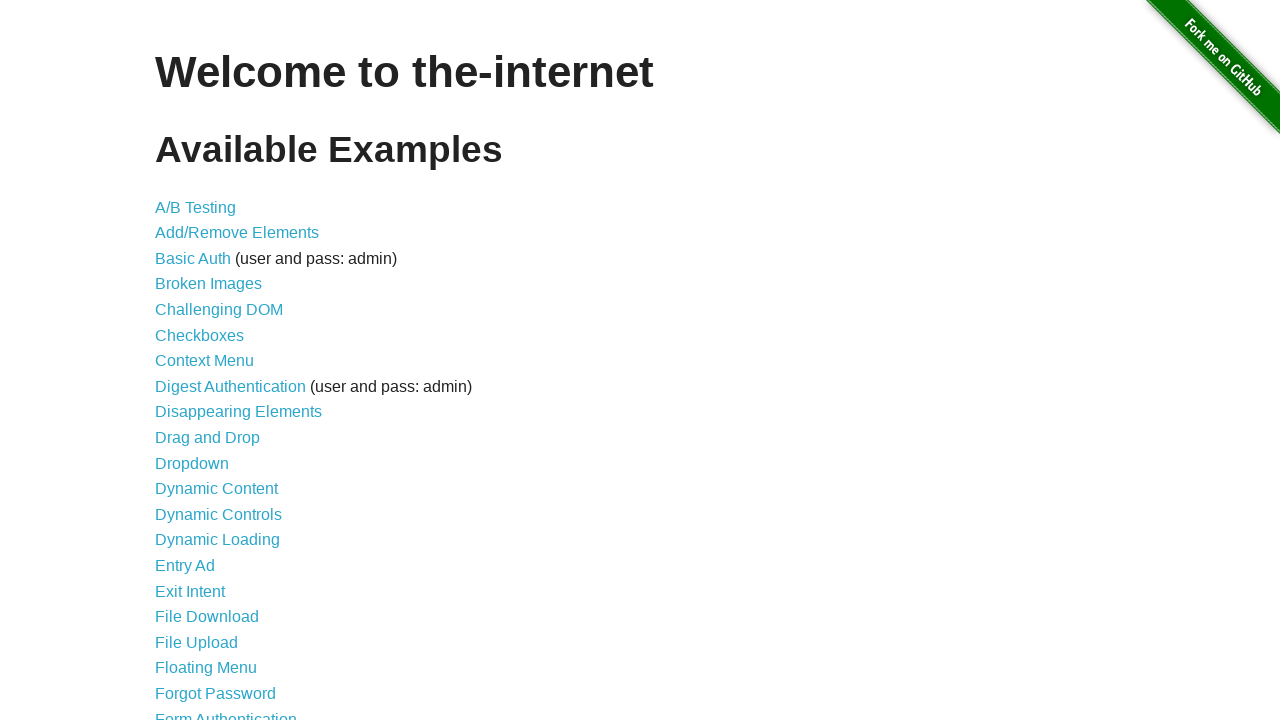

Clicked on 'Broken Images' link to navigate to test page at (208, 284) on internal:role=link[name="Broken Images"i]
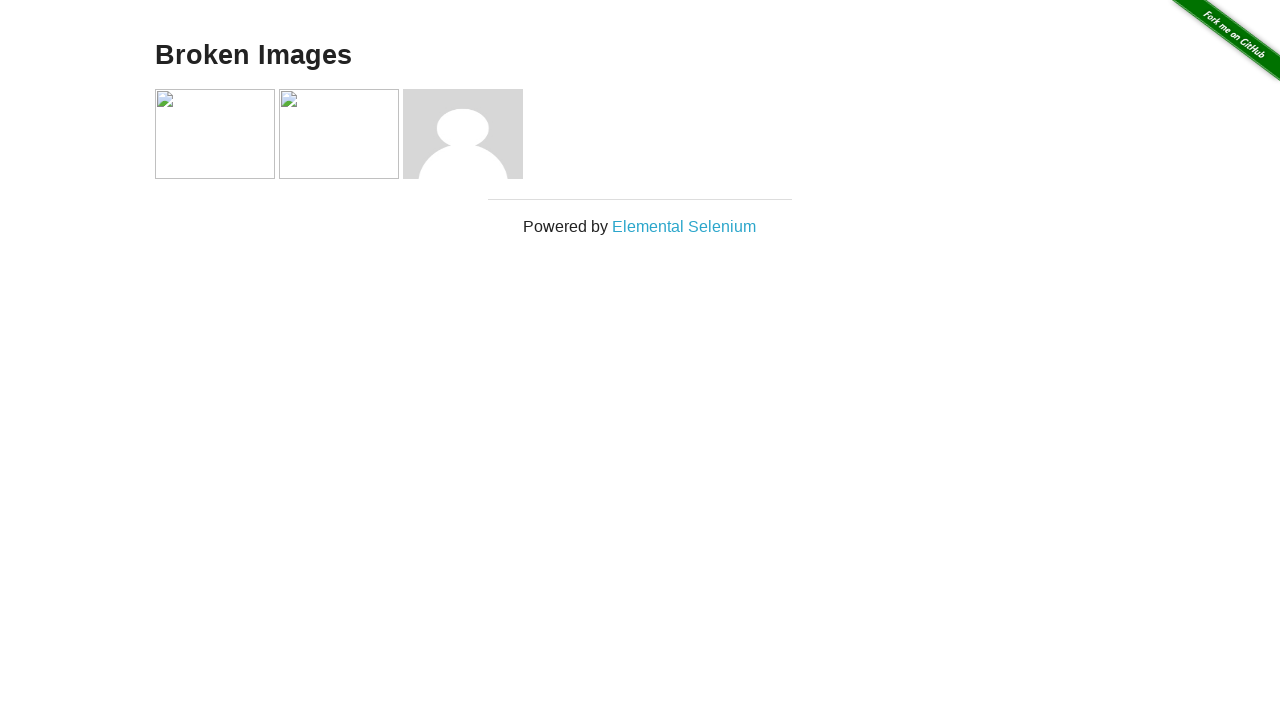

Waited for images to load on the page
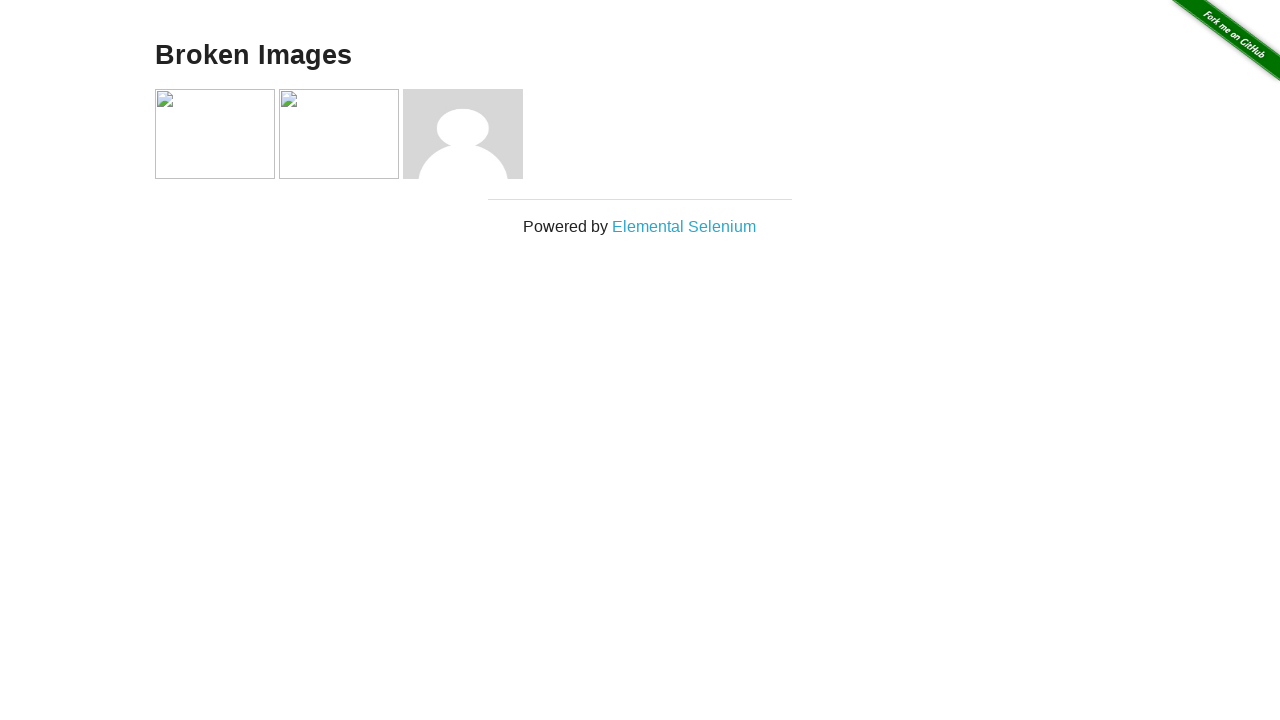

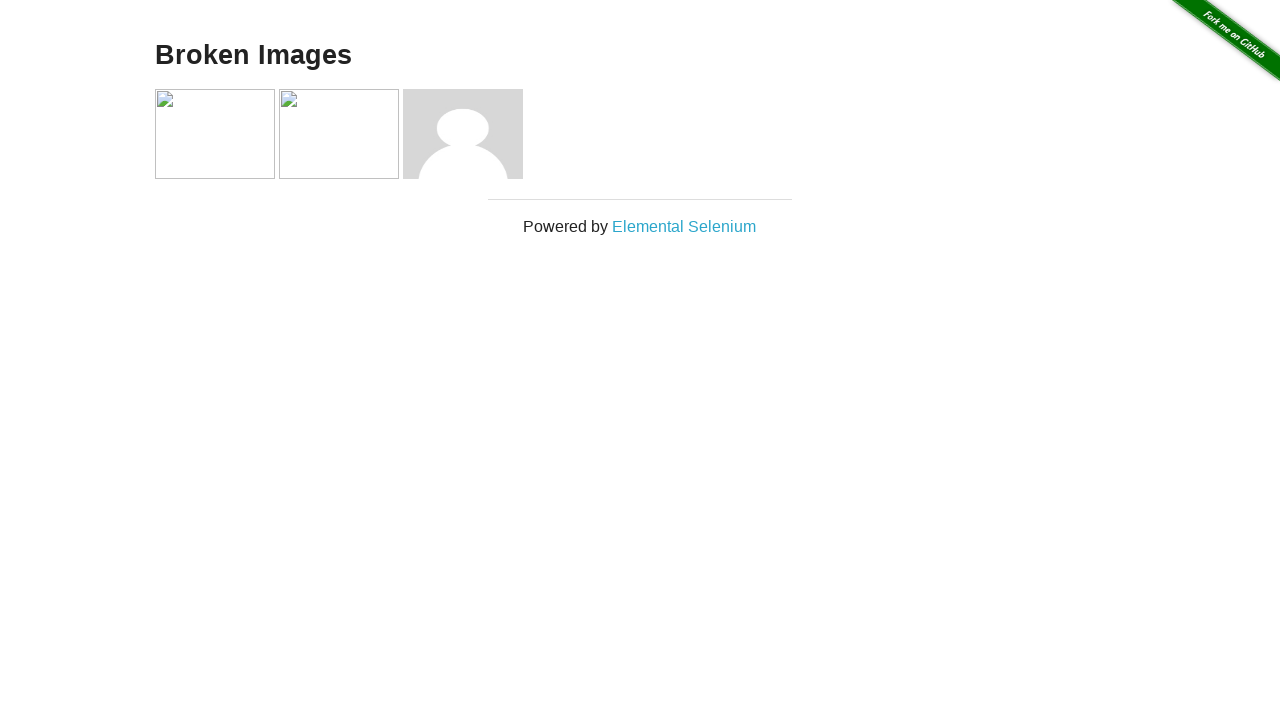